Tests context menu (right-click) functionality by navigating to the Context Menu page, performing a right-click on a designated box element, and accepting the resulting alert dialog.

Starting URL: https://the-internet.herokuapp.com/

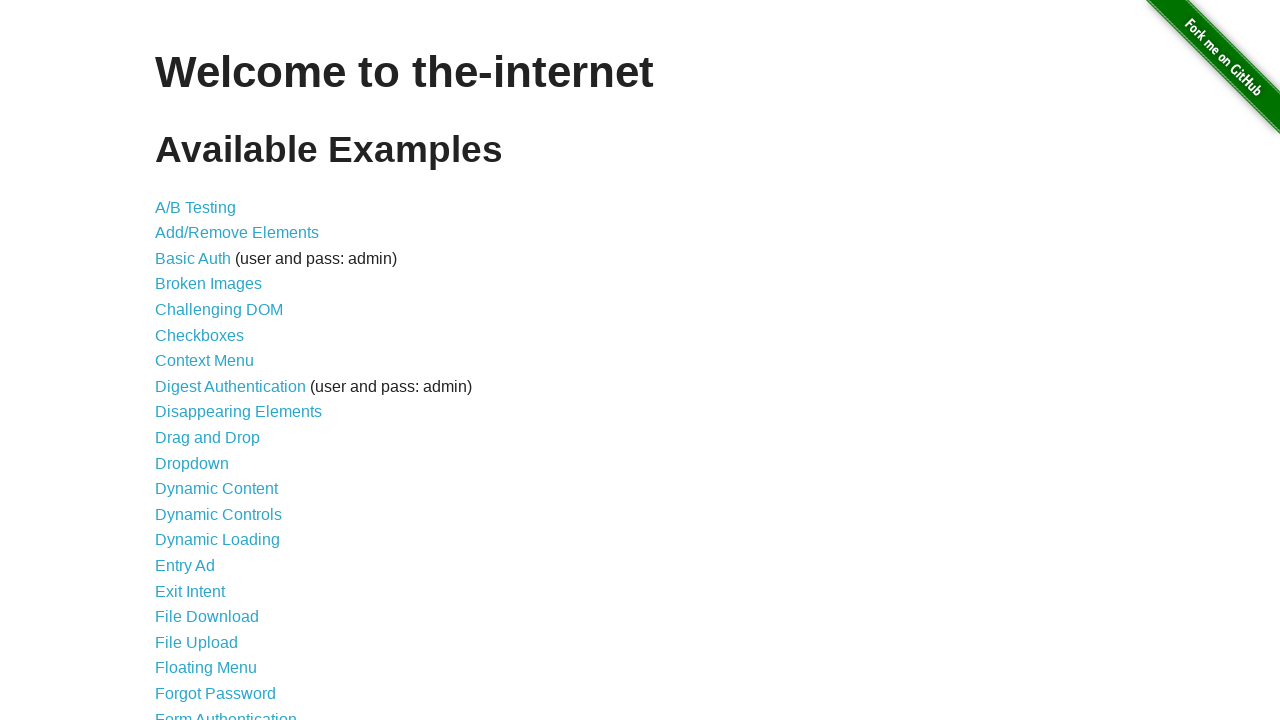

Clicked on Context Menu link at (204, 361) on a:text('Context Menu')
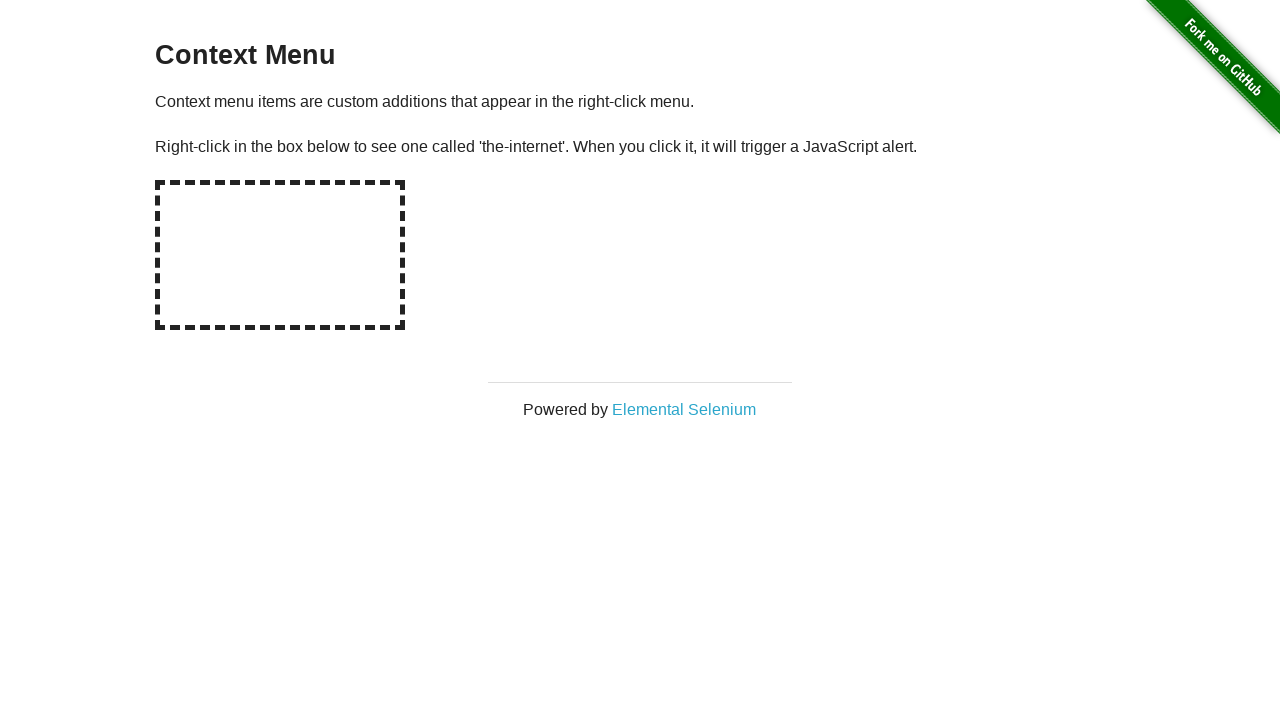

Context Menu page loaded and hot-spot element is visible
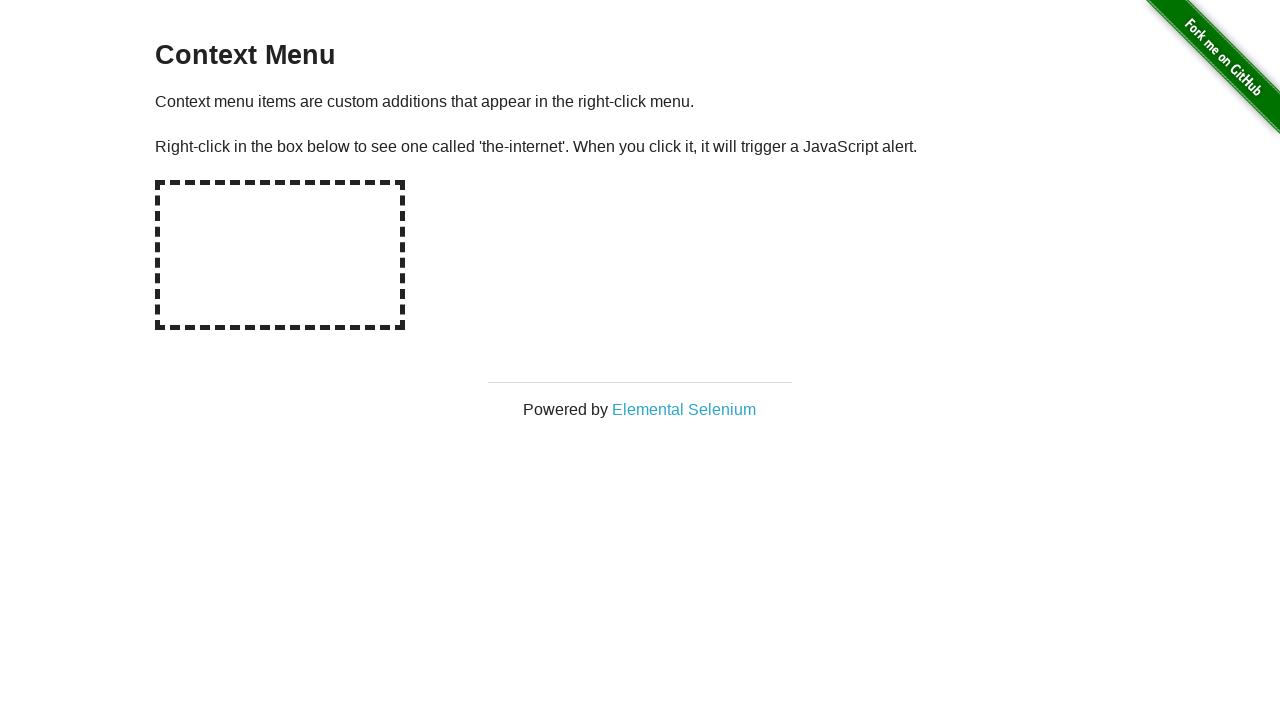

Set up dialog handler to accept alert
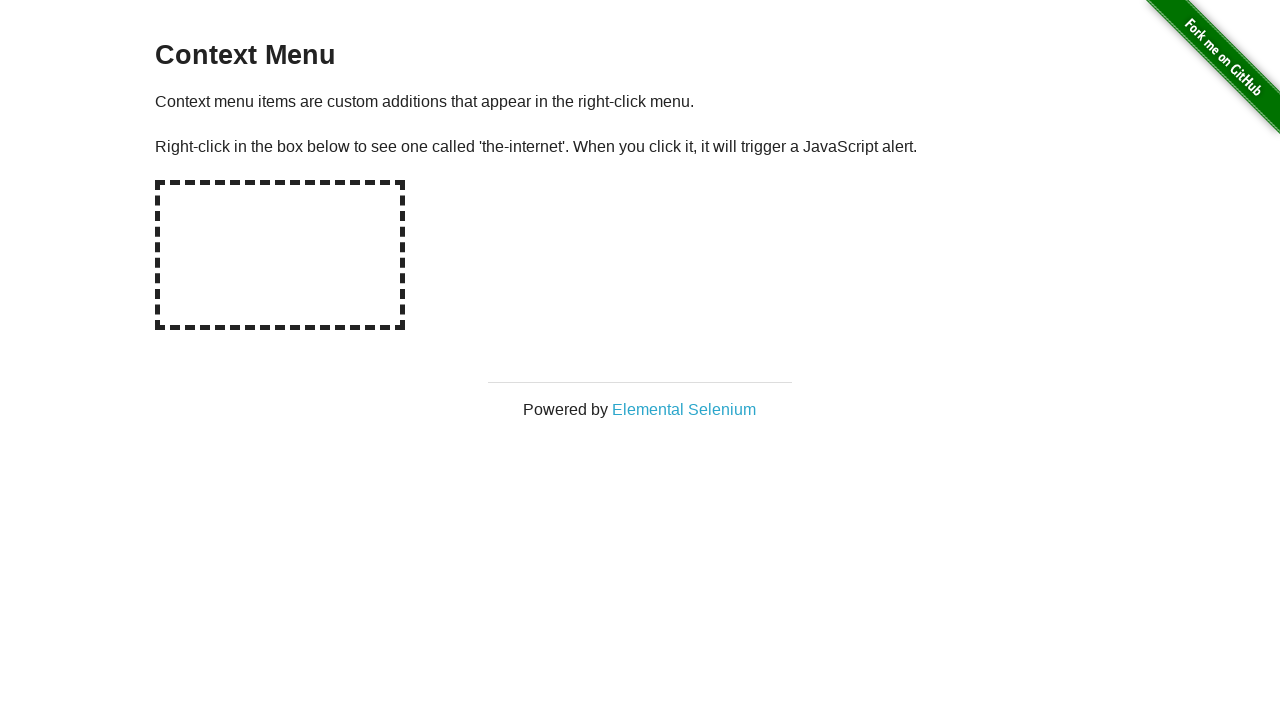

Right-clicked on hot-spot box element and accepted alert dialog at (280, 255) on #hot-spot
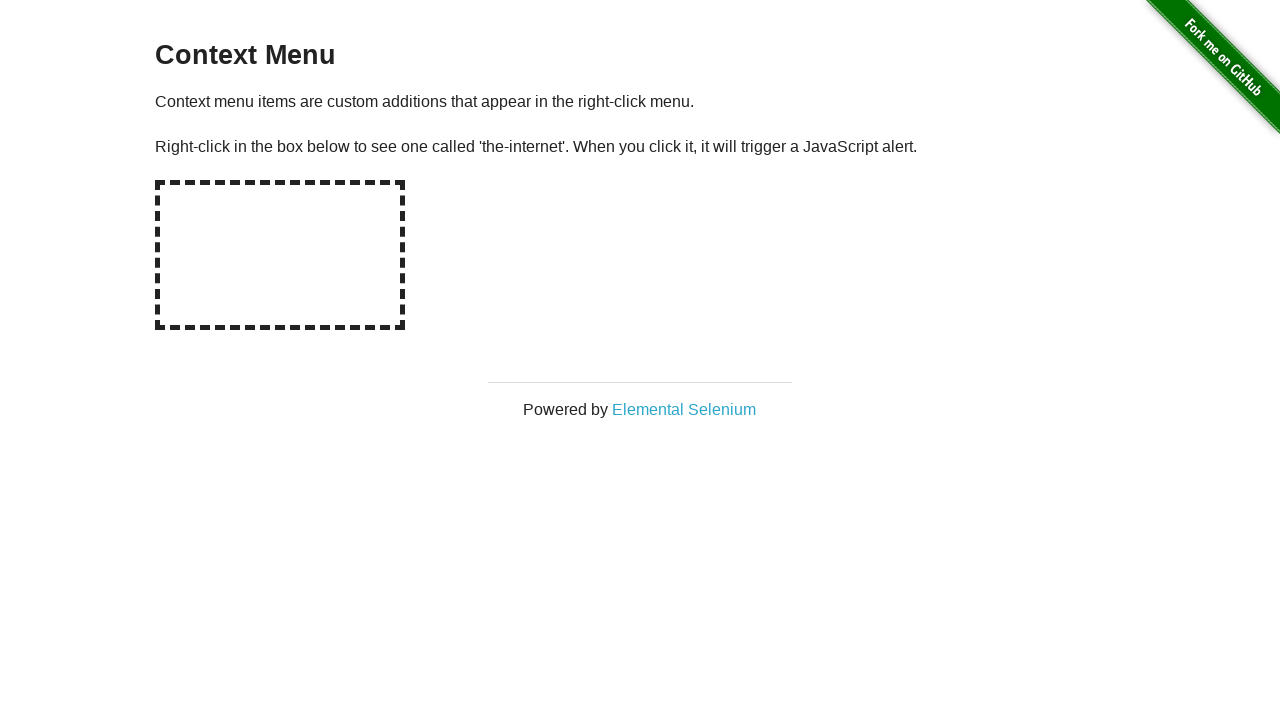

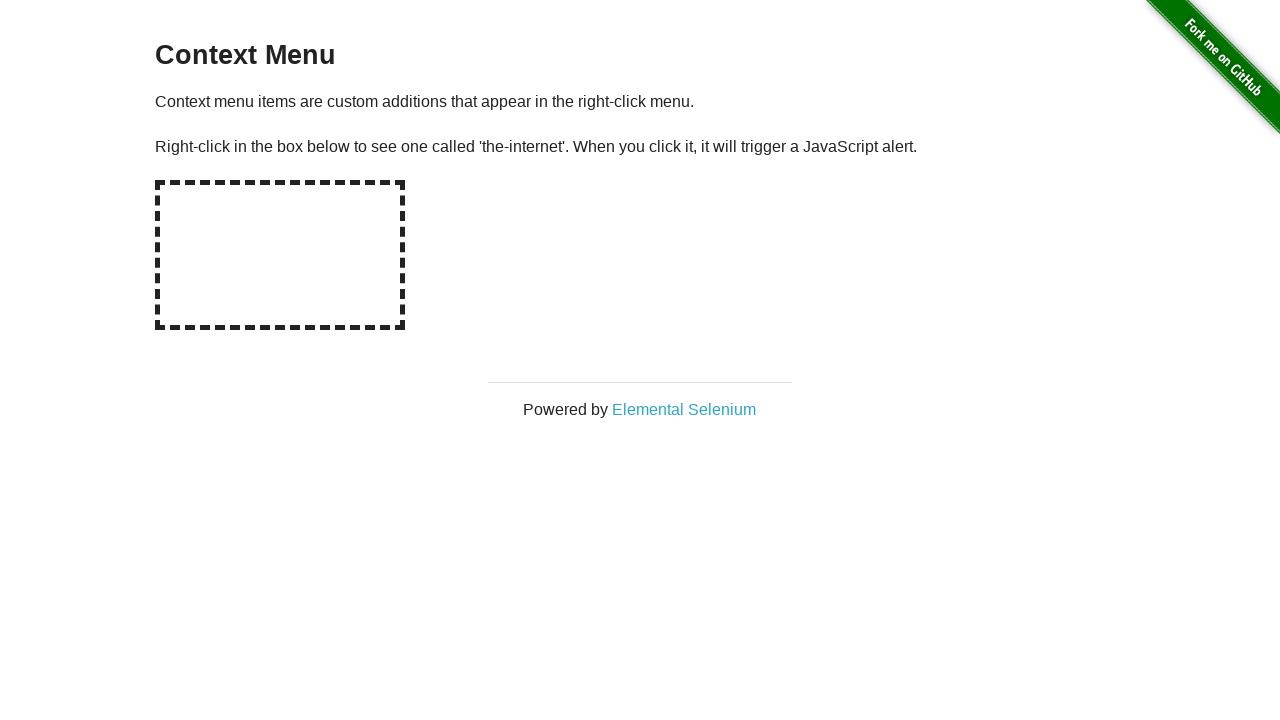